Tests Challenging DOM page by navigating to it and searching for specific text in a table

Starting URL: https://the-internet.herokuapp.com

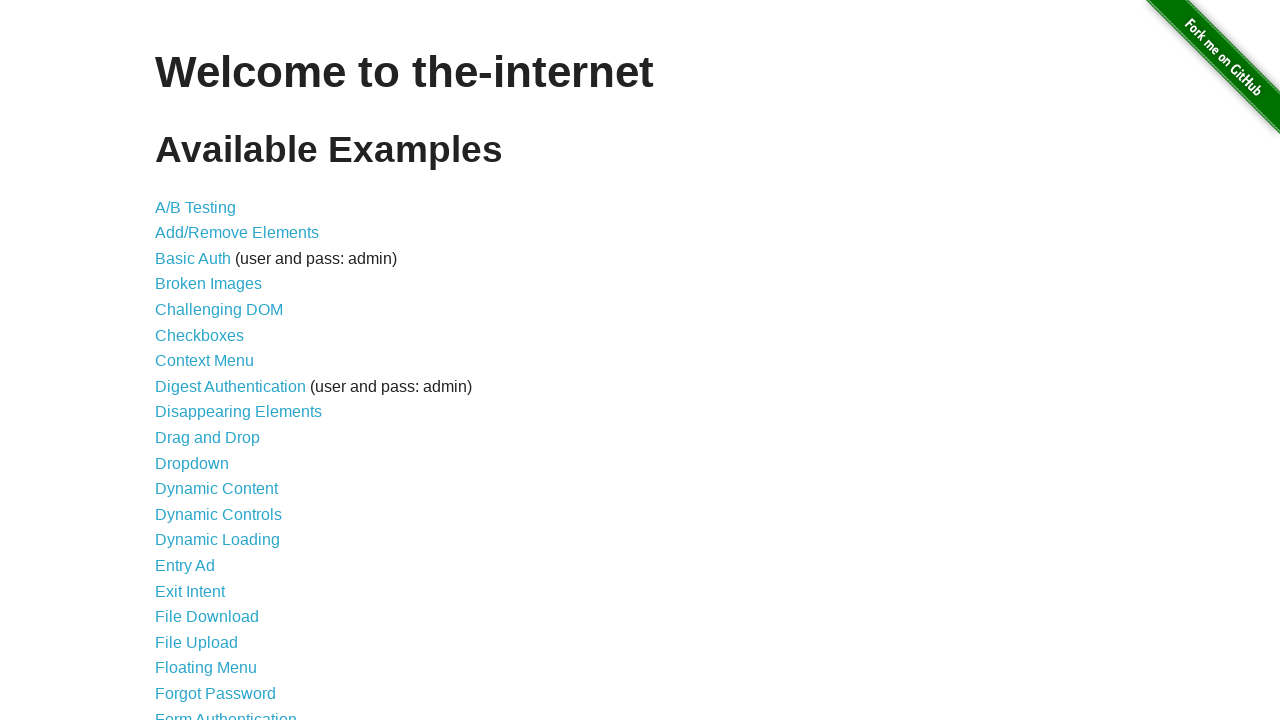

Clicked on Challenging DOM link at (219, 310) on a:text('Challenging DOM')
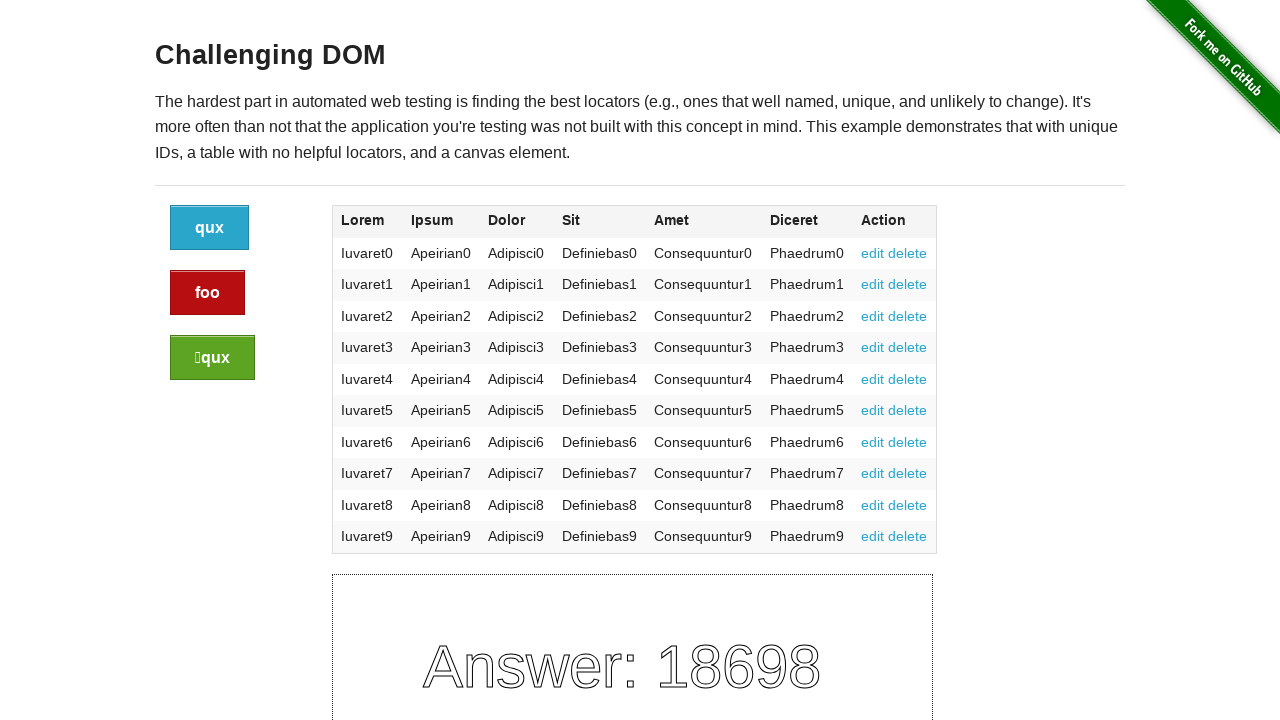

Navigated to Challenging DOM page and URL verified
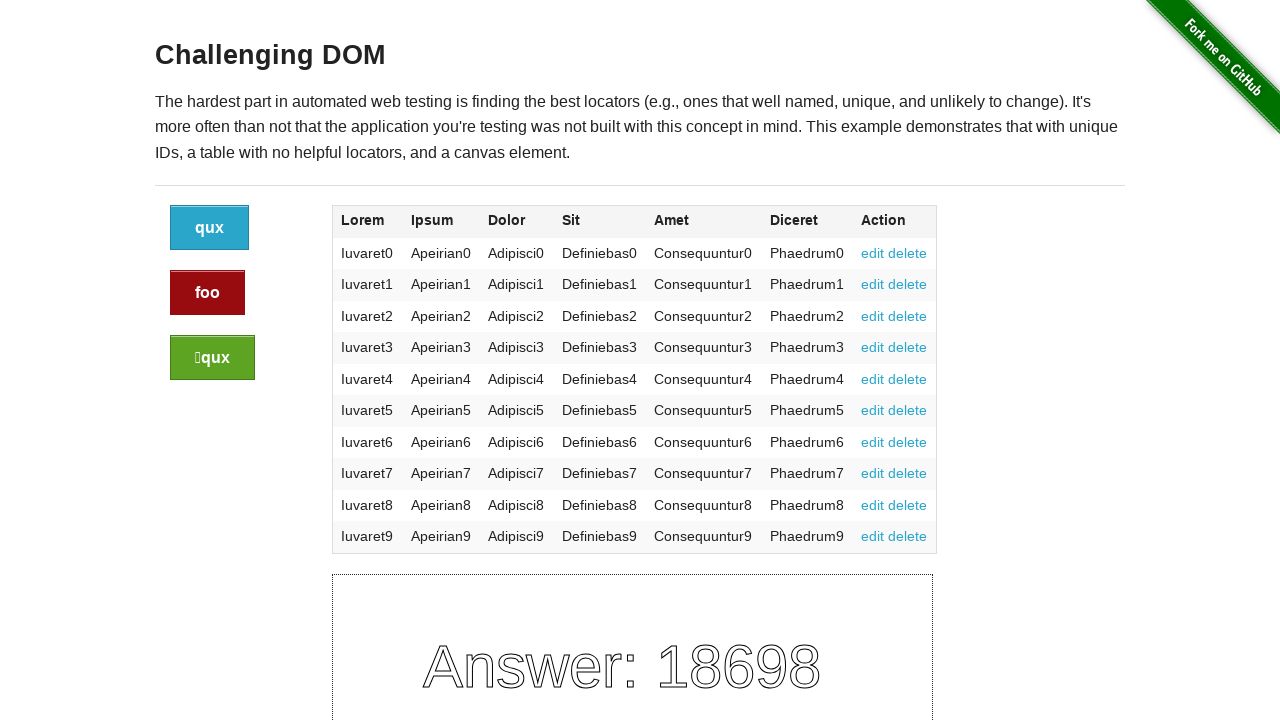

Table body loaded successfully
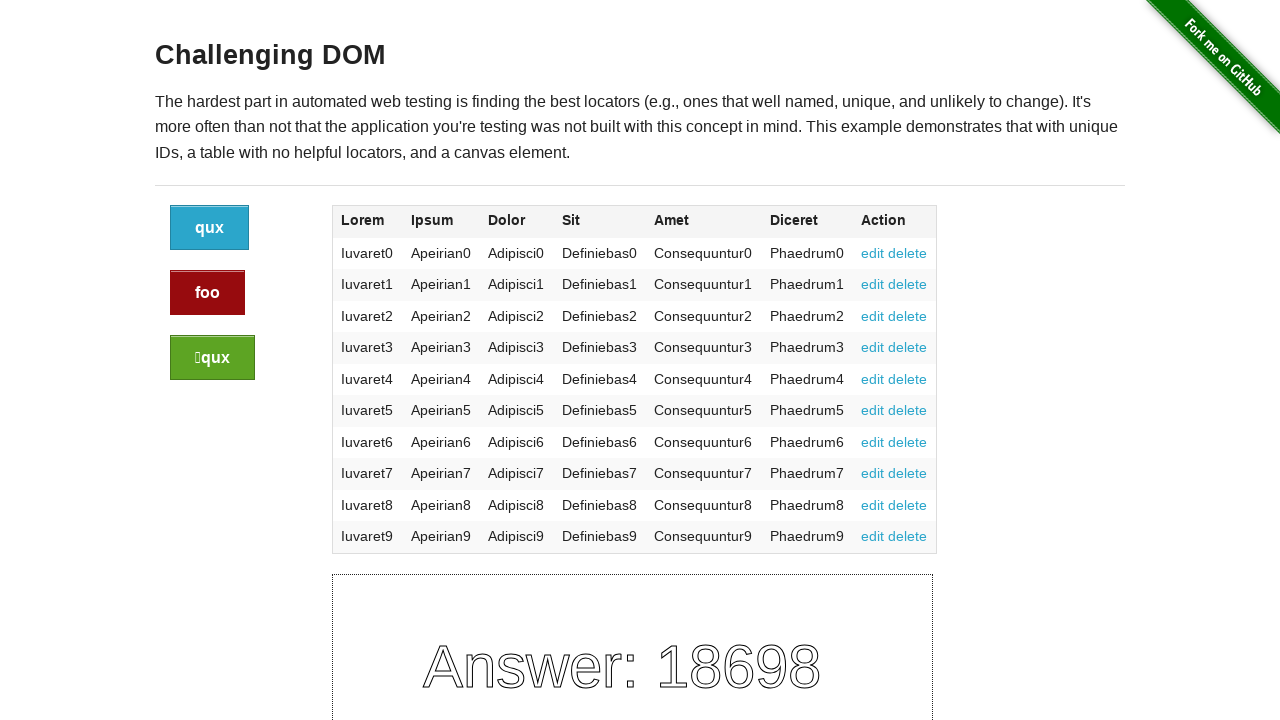

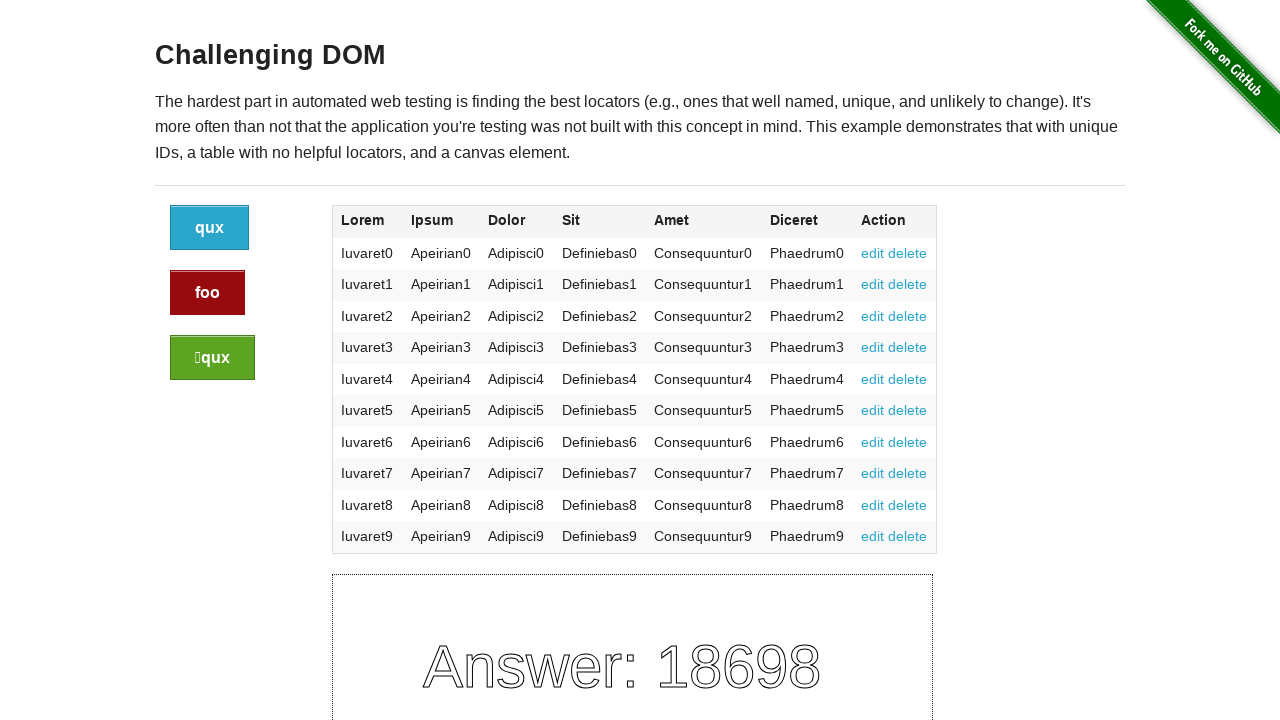